Tests file upload functionality by uploading a file and verifying the "File Uploaded!" success message is displayed

Starting URL: https://the-internet.herokuapp.com/upload

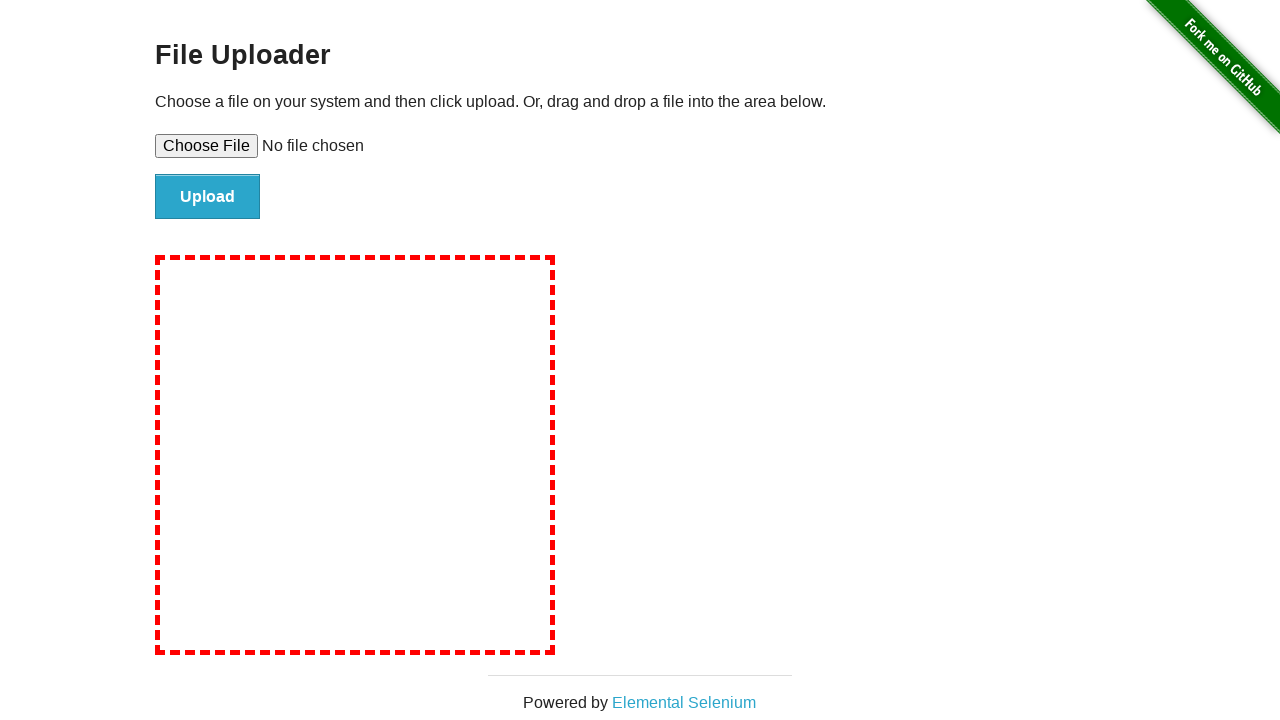

Set input file to test_upload_file.txt
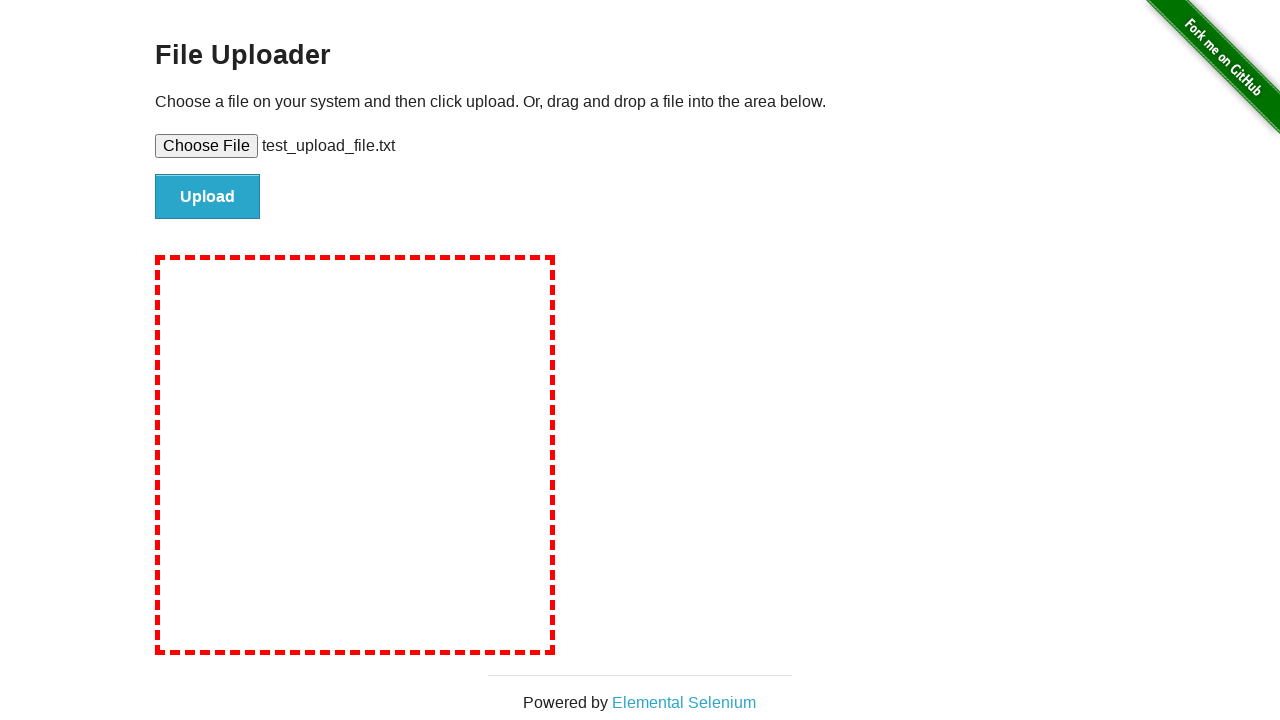

Clicked the Upload button at (208, 197) on input#file-submit
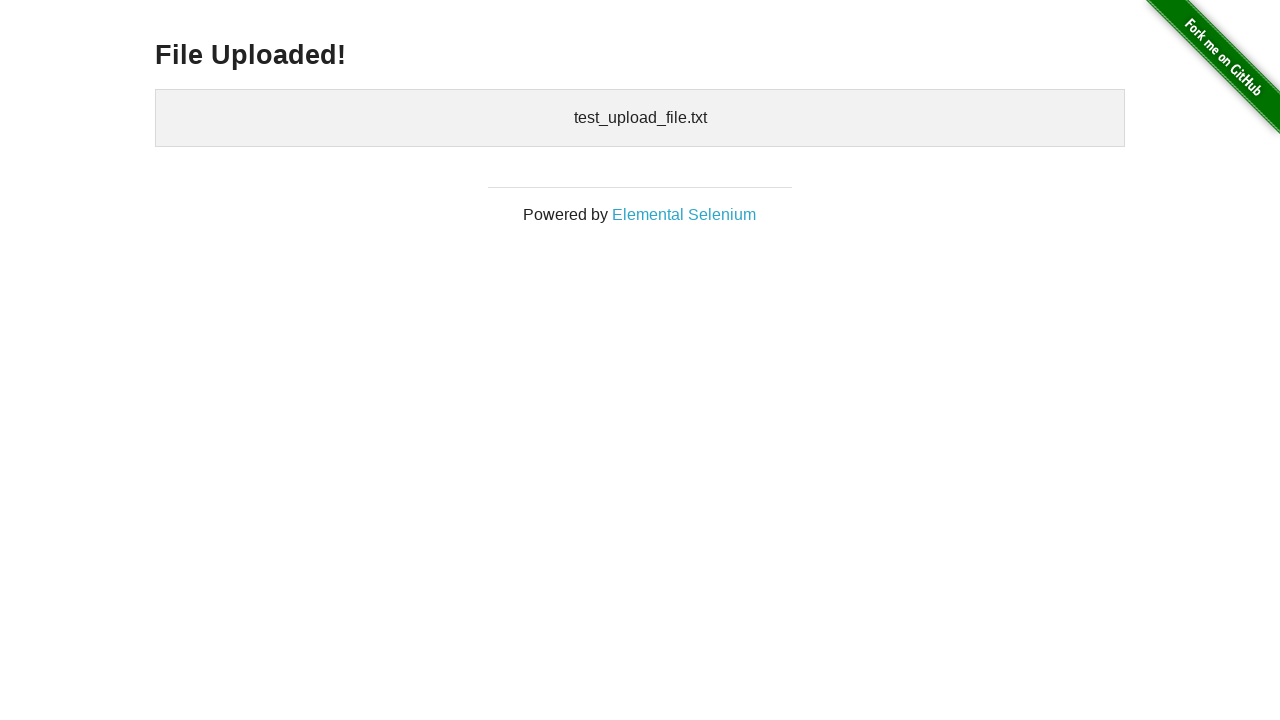

Verified 'File Uploaded!' success message is displayed
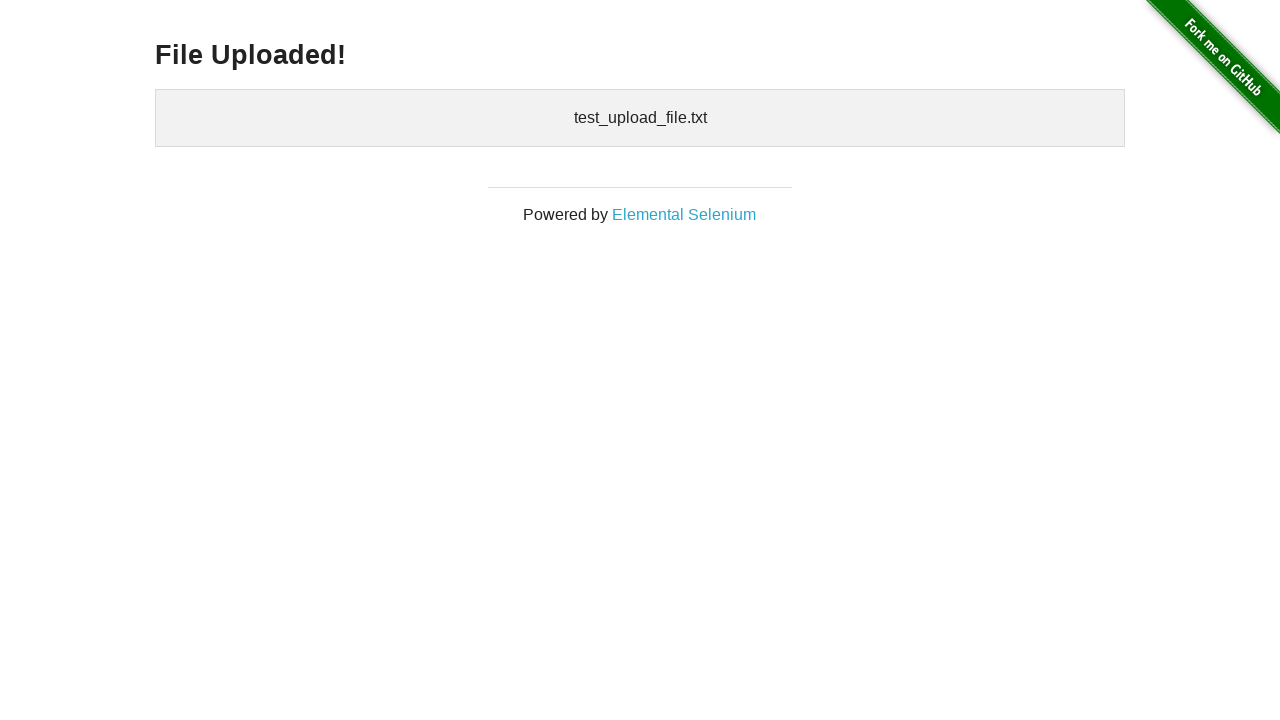

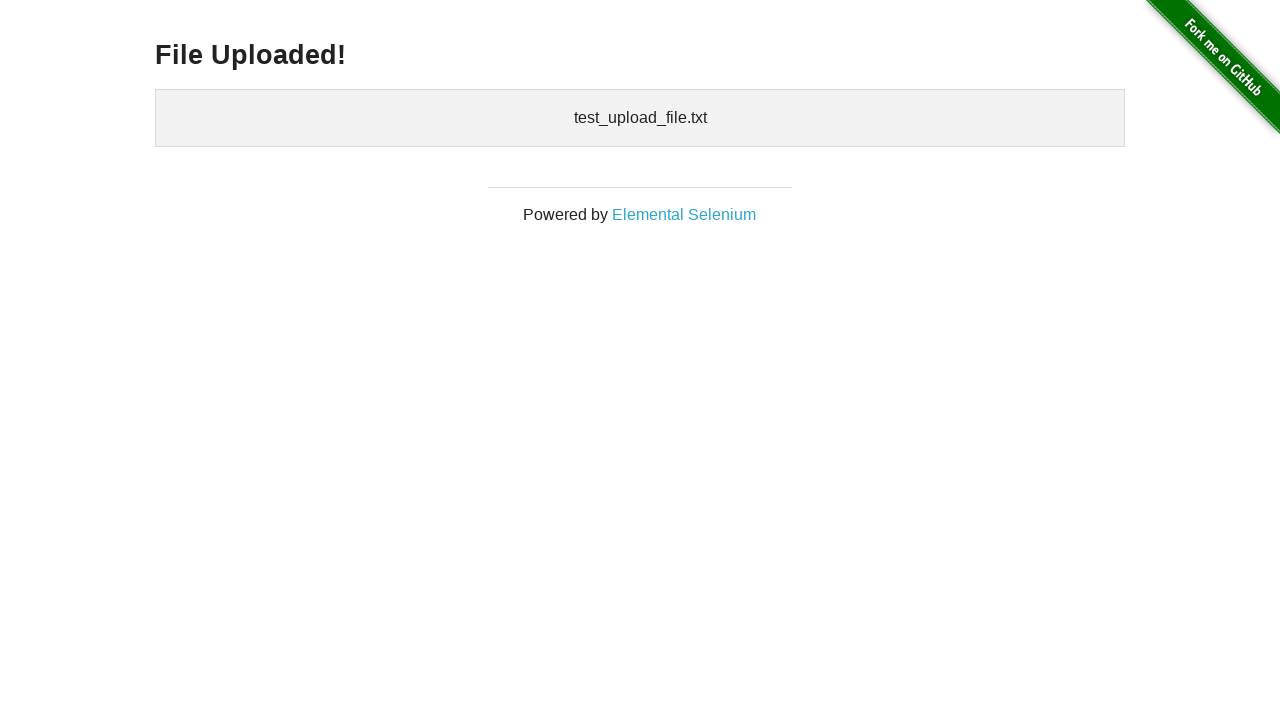